Opens the MakeMyTrip travel booking website and maximizes the browser window to verify the site loads successfully.

Starting URL: https://www.makemytrip.com/

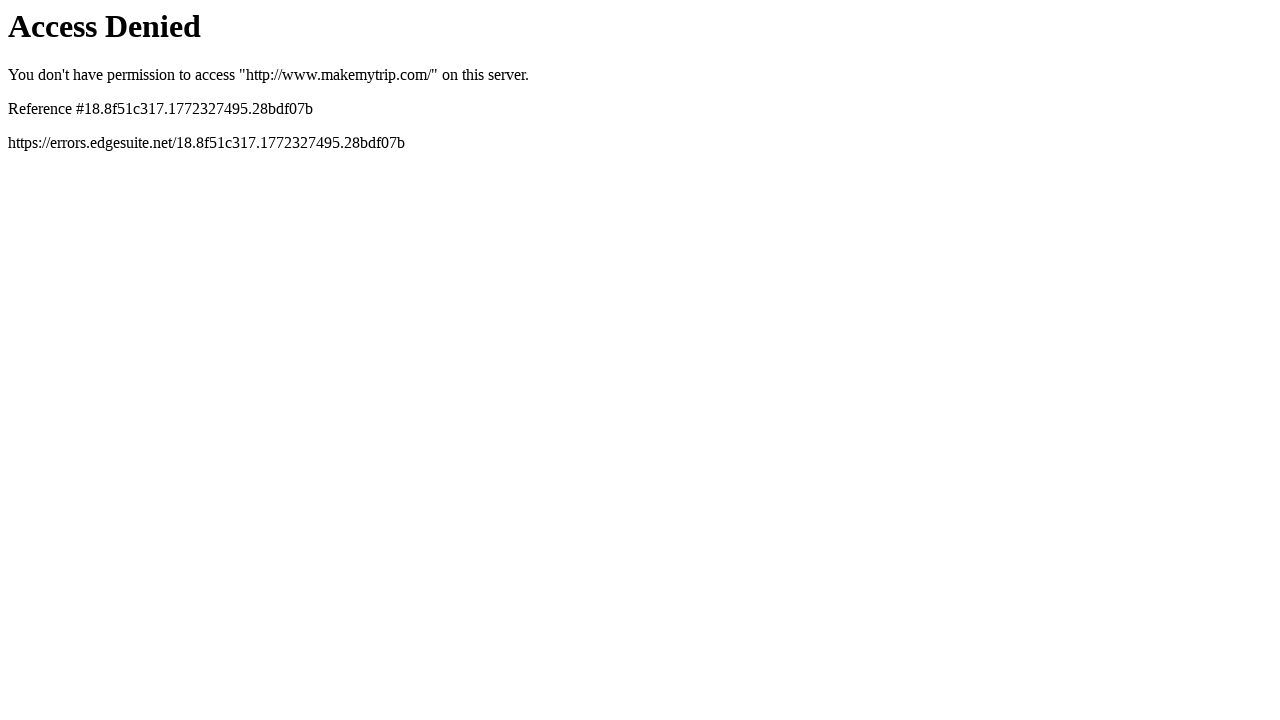

Set viewport size to 1920x1080 to maximize browser window
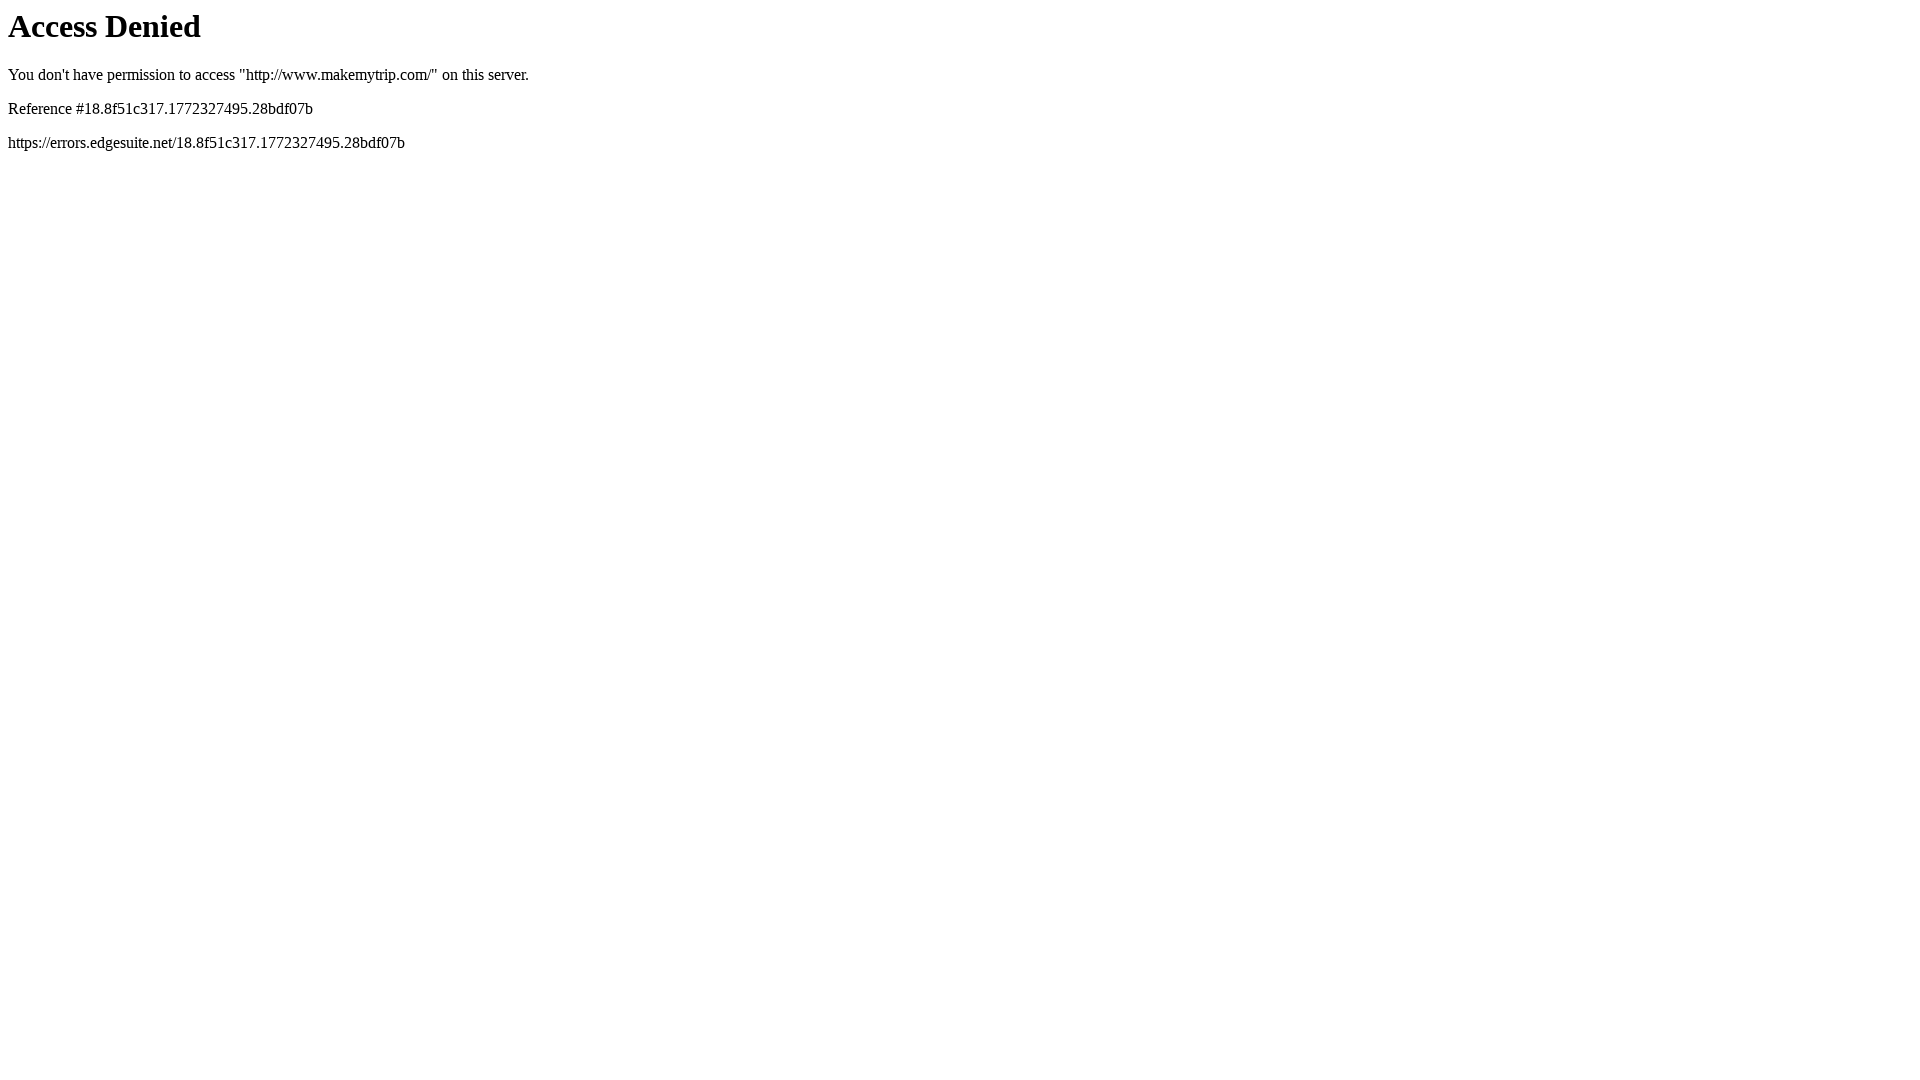

MakeMyTrip website loaded successfully with DOM content ready
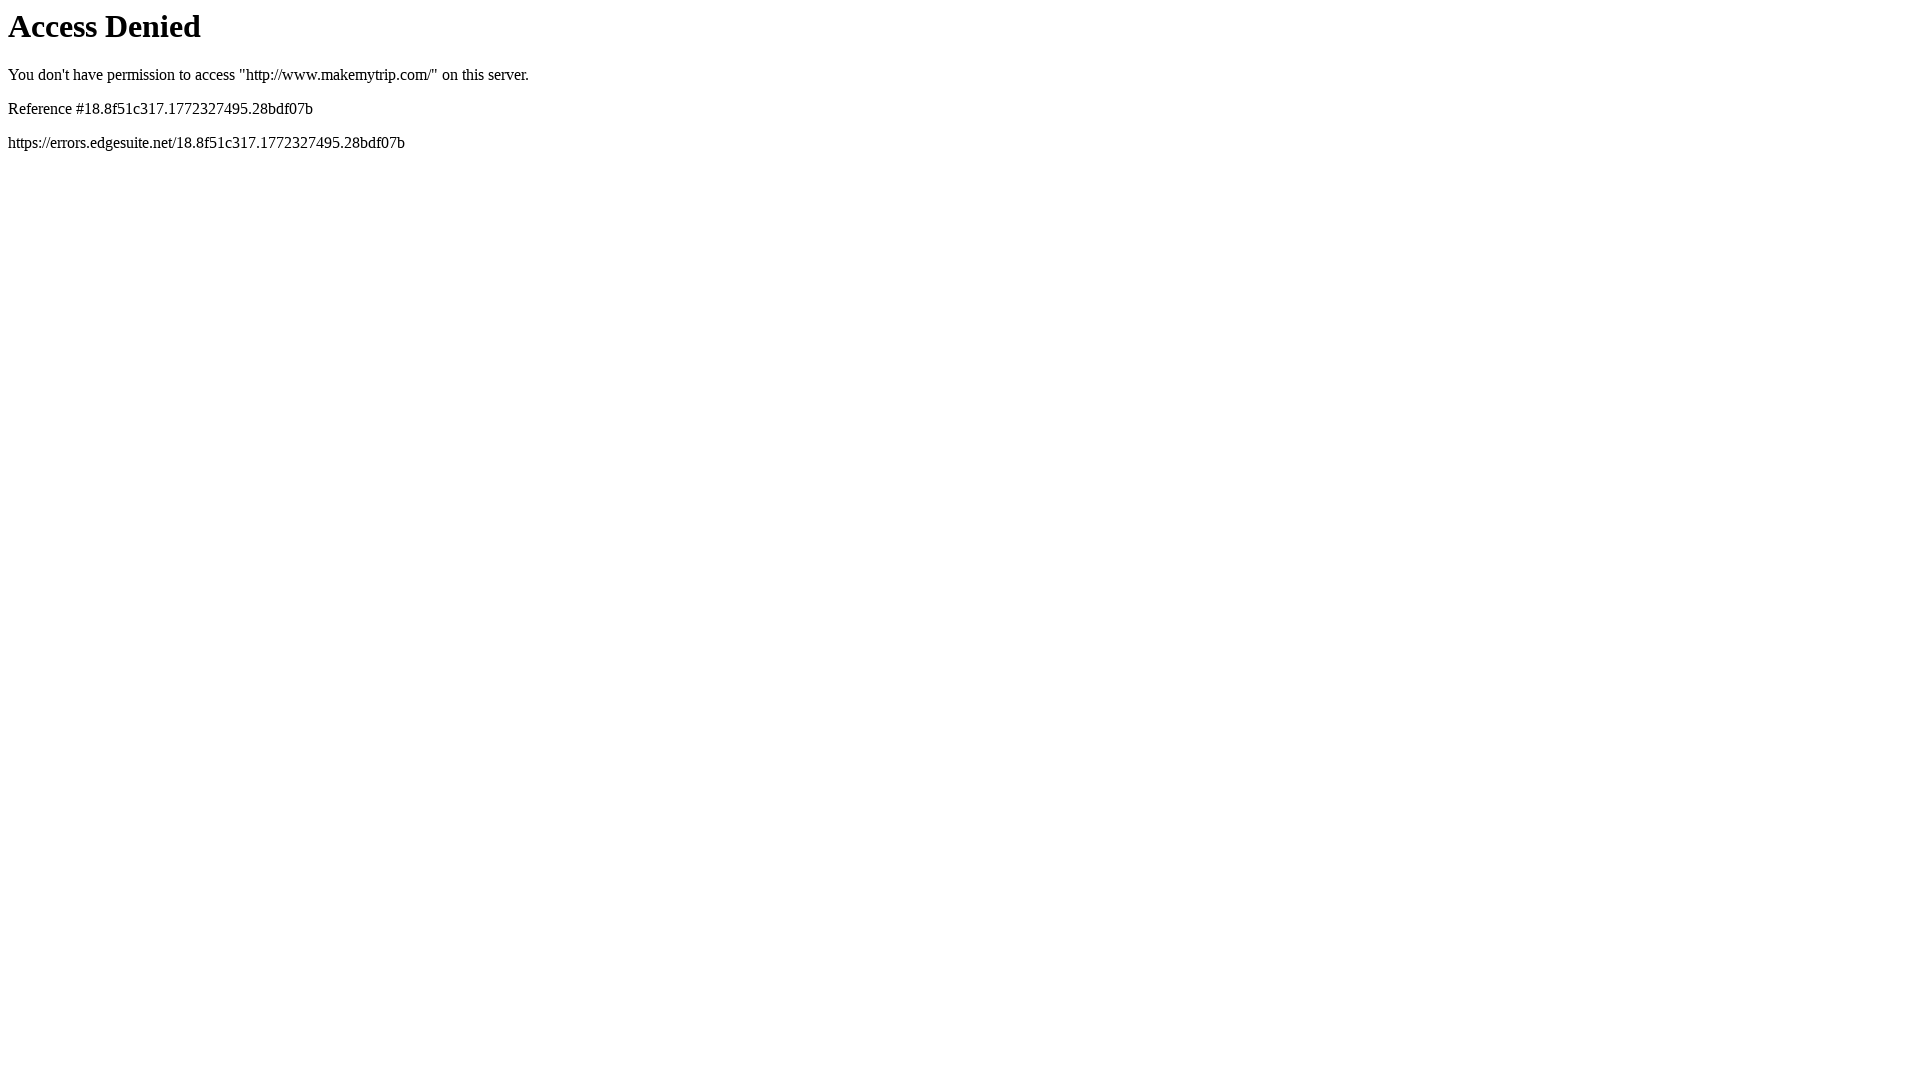

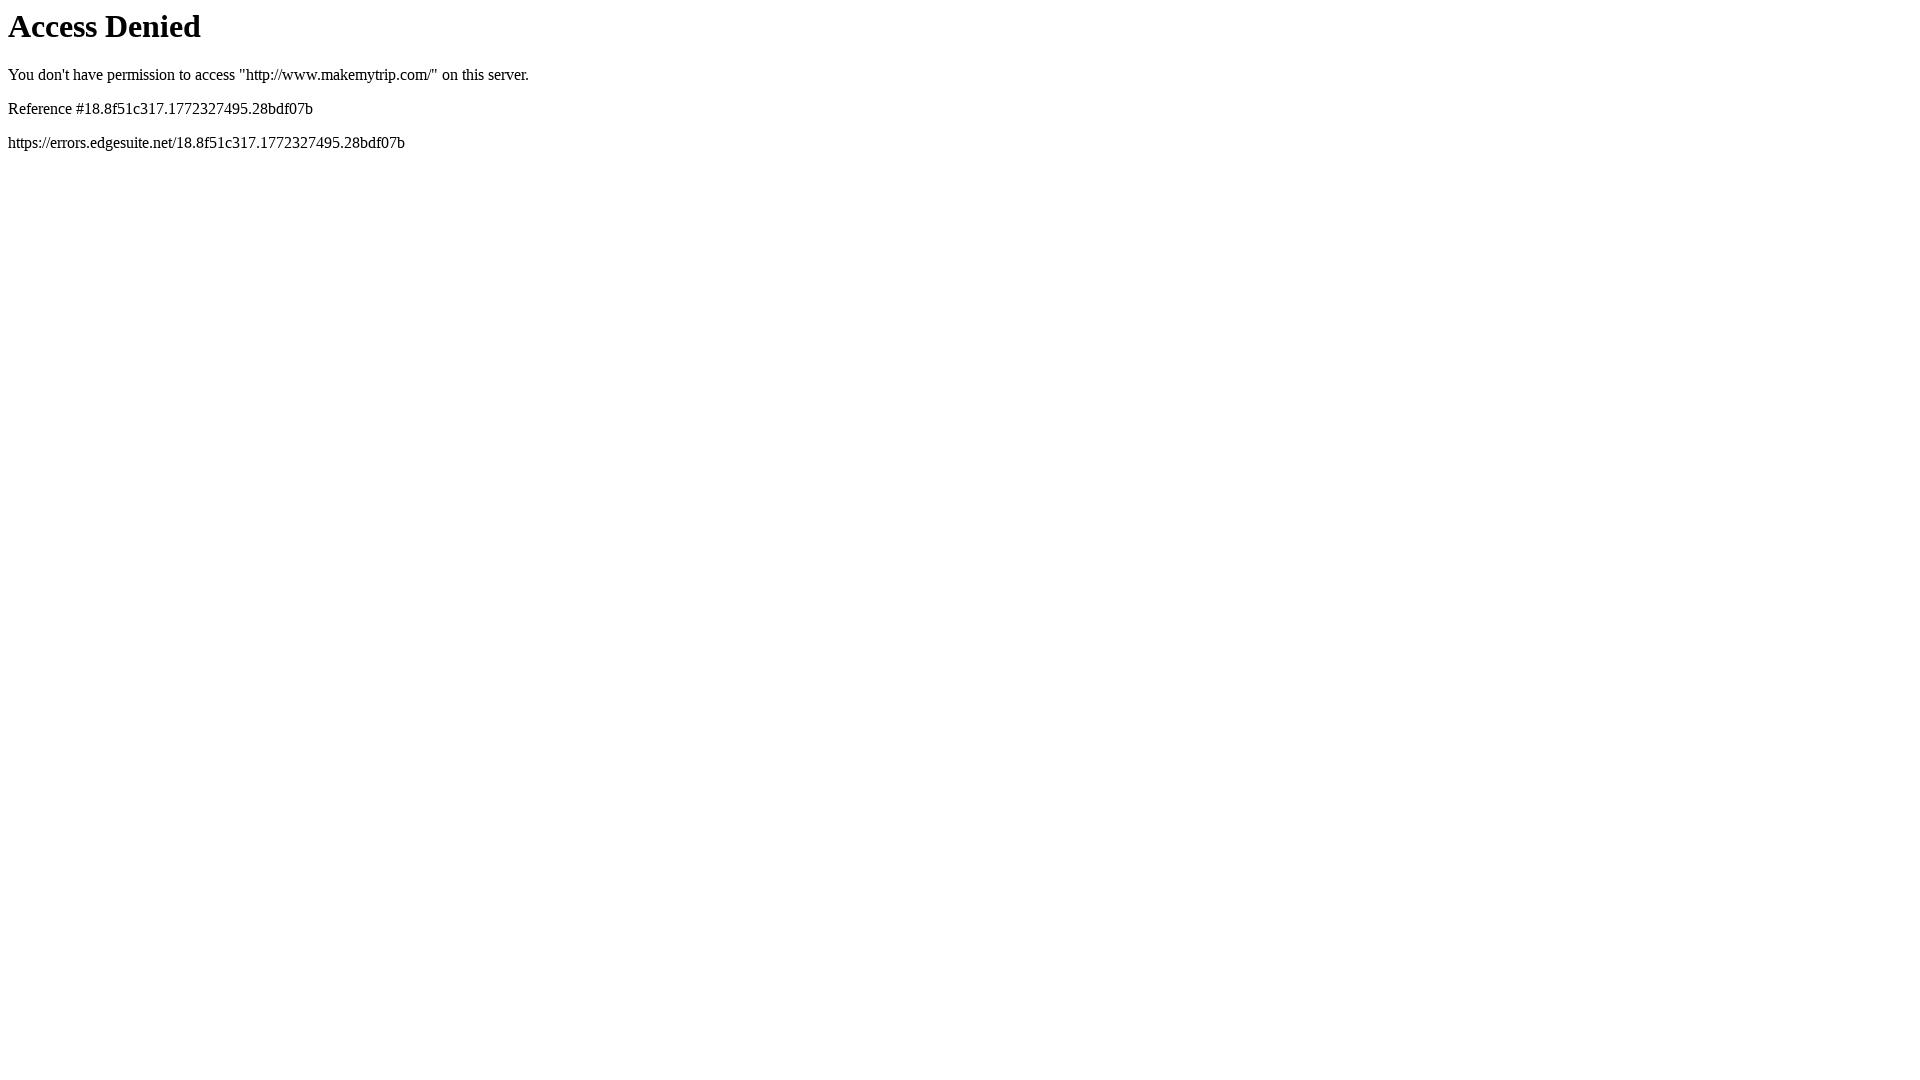